Tests JavaScript alert handling by clicking a button that triggers a prompt alert with an input box, entering text into the alert, and accepting it.

Starting URL: https://the-internet.herokuapp.com/javascript_alerts

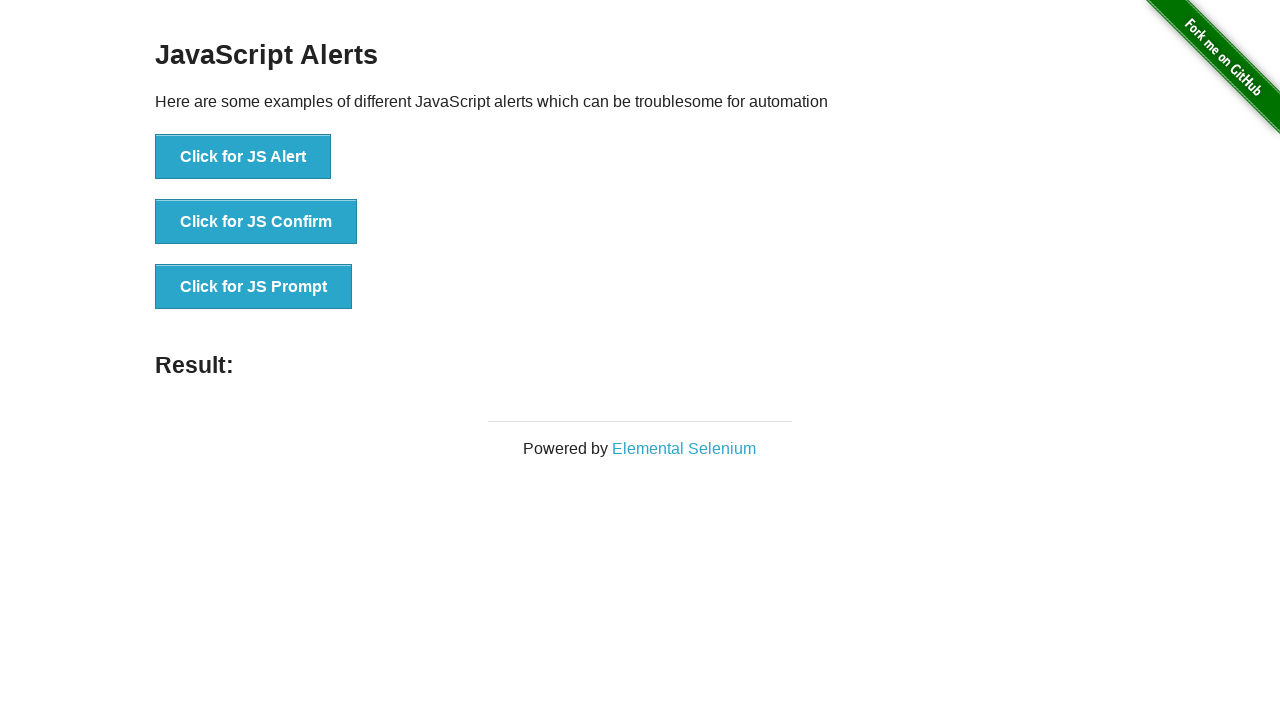

Set up dialog handler to accept prompt with text 'decision call'
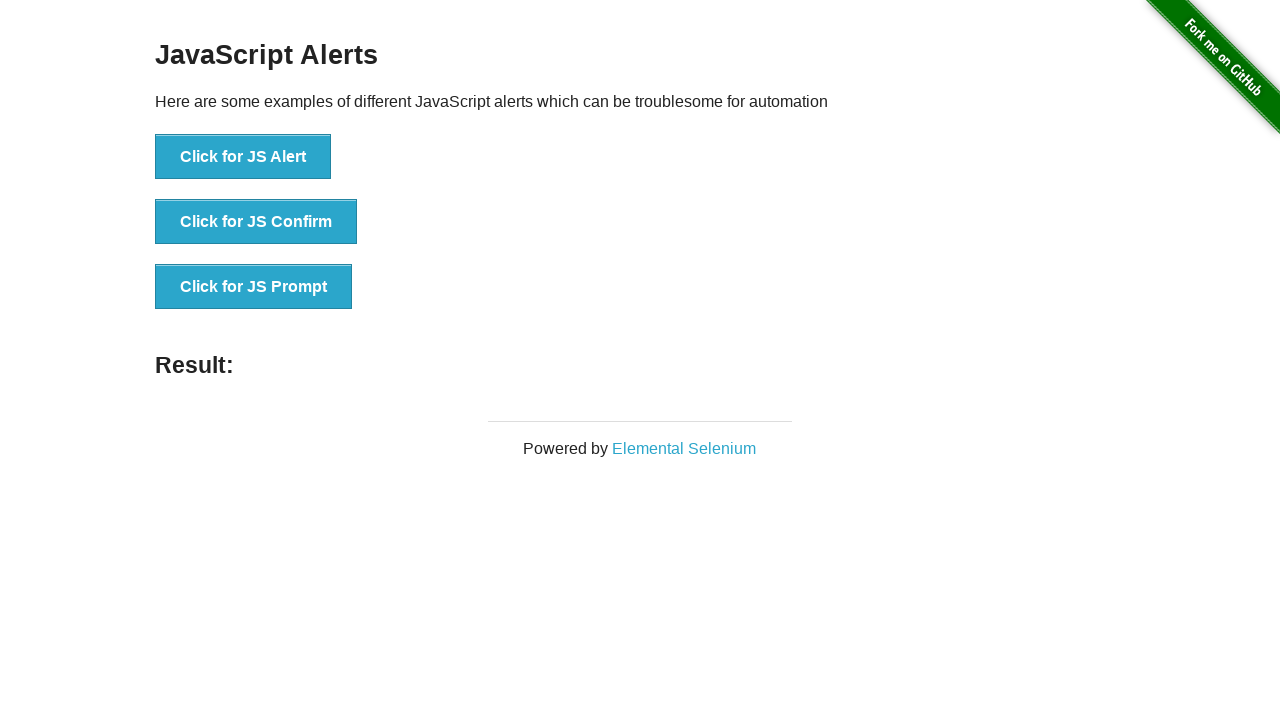

Clicked the 'Click for JS Prompt' button to trigger the prompt alert at (254, 287) on button:has-text('Click for JS Prompt')
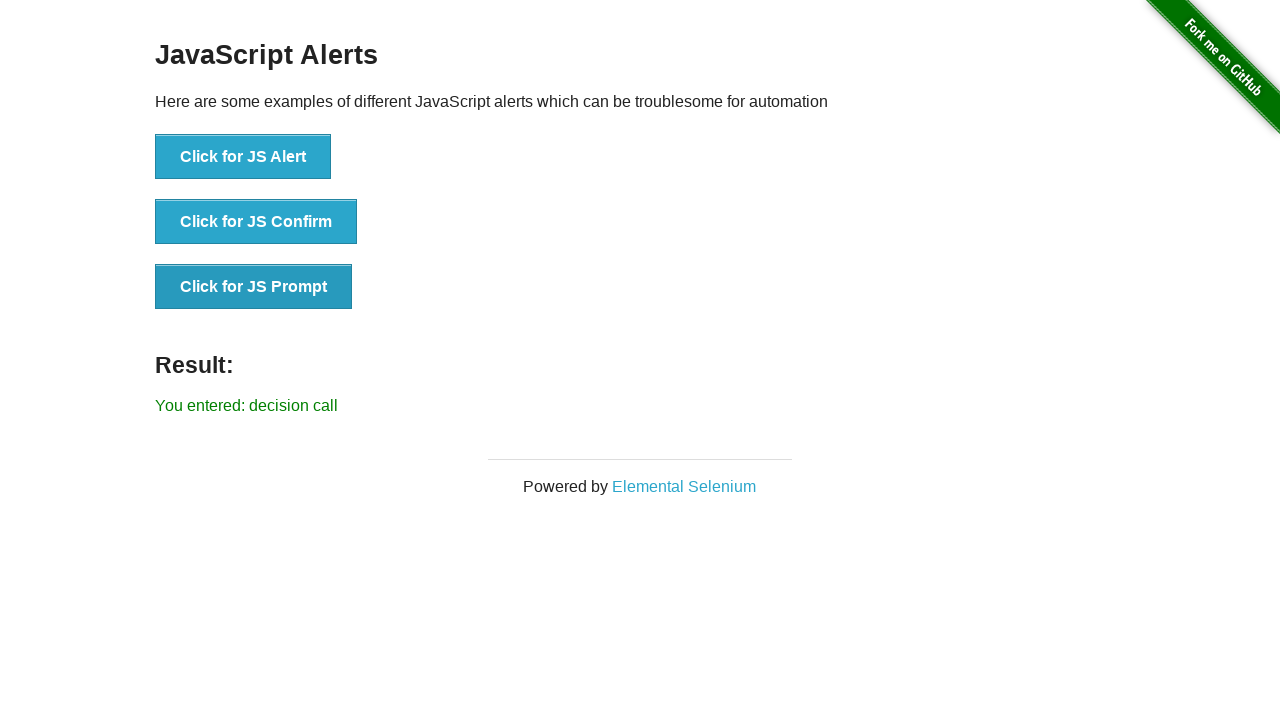

Verified that the prompt result displayed the entered text 'decision call'
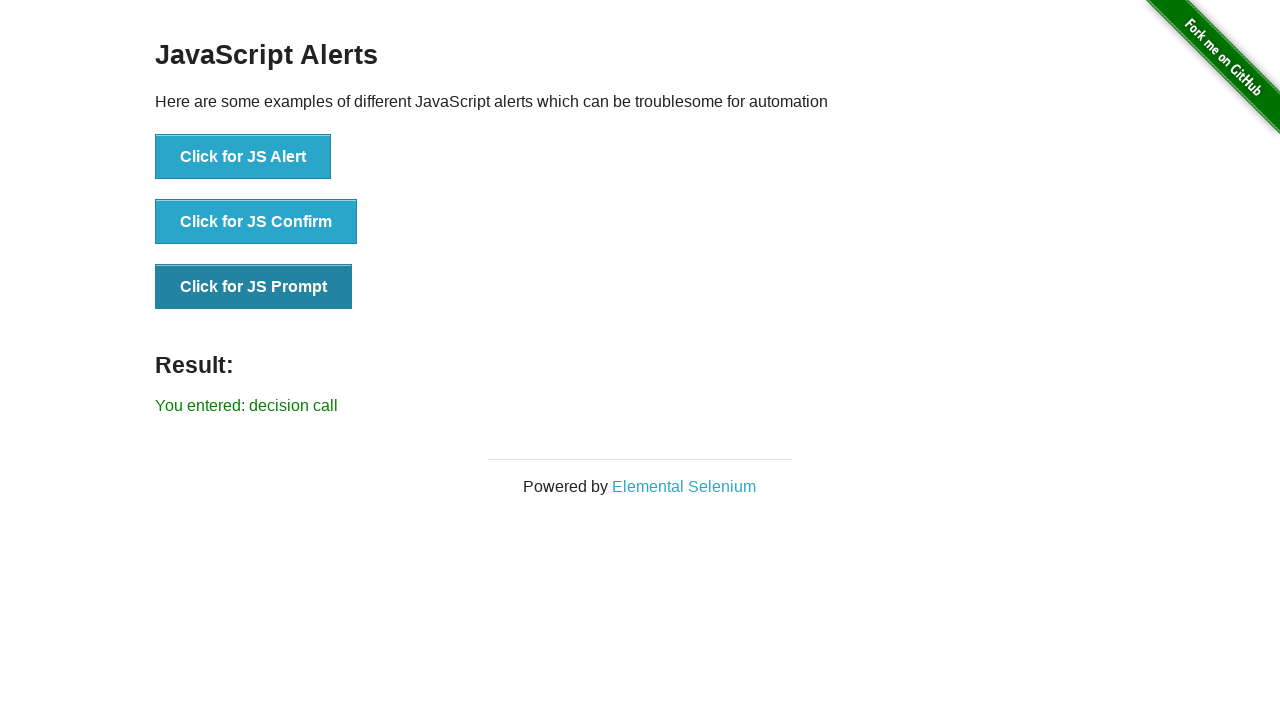

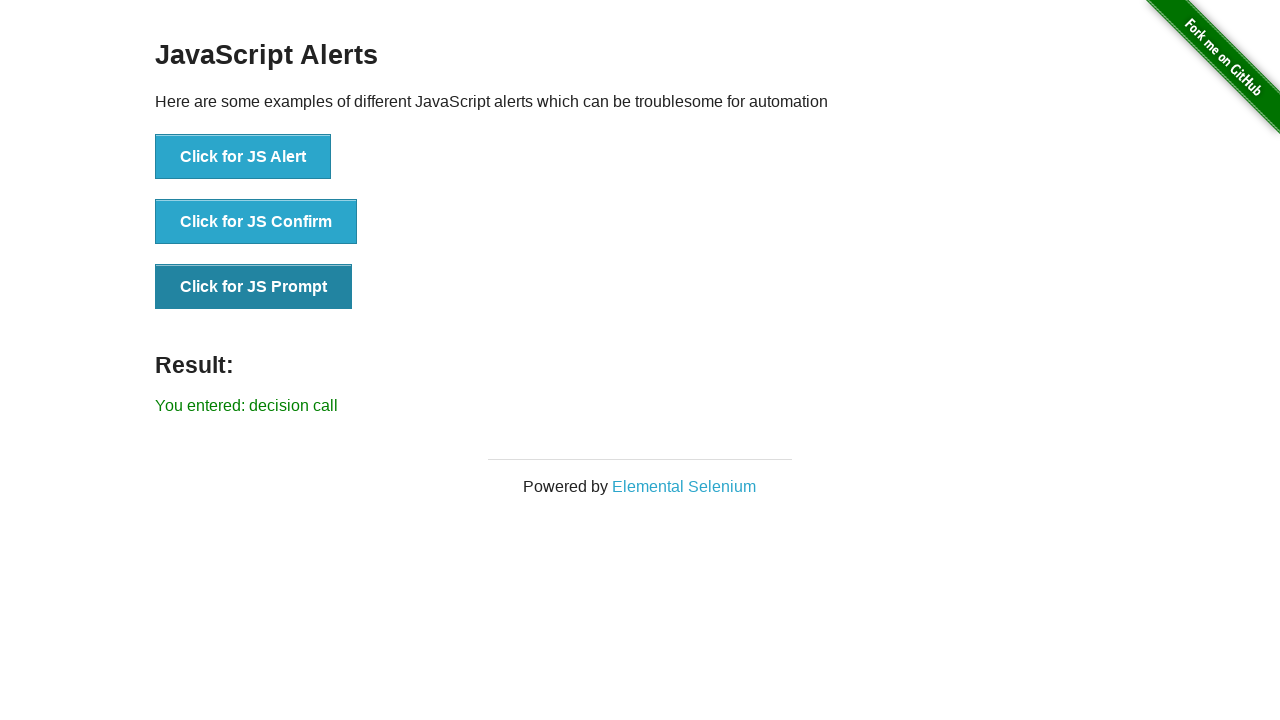